Tests that locked user cannot login even with correct password

Starting URL: https://www.saucedemo.com/

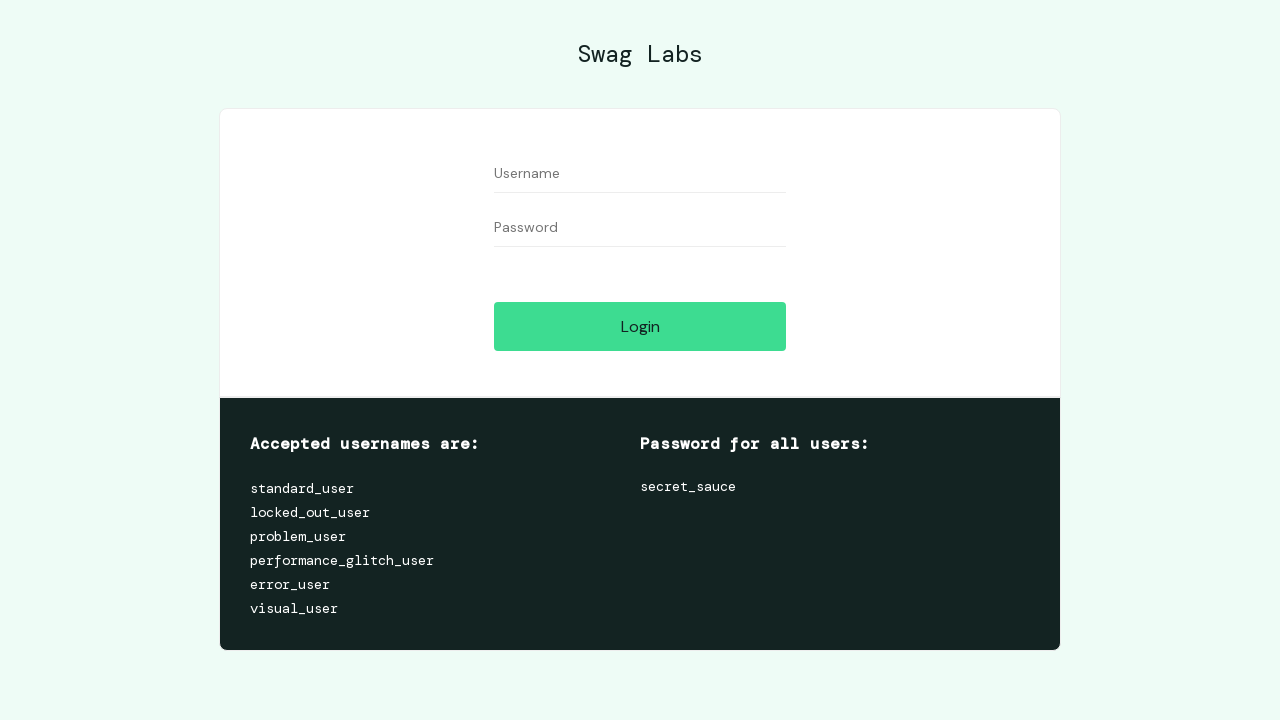

Filled username field with 'locked_out_user' on #user-name
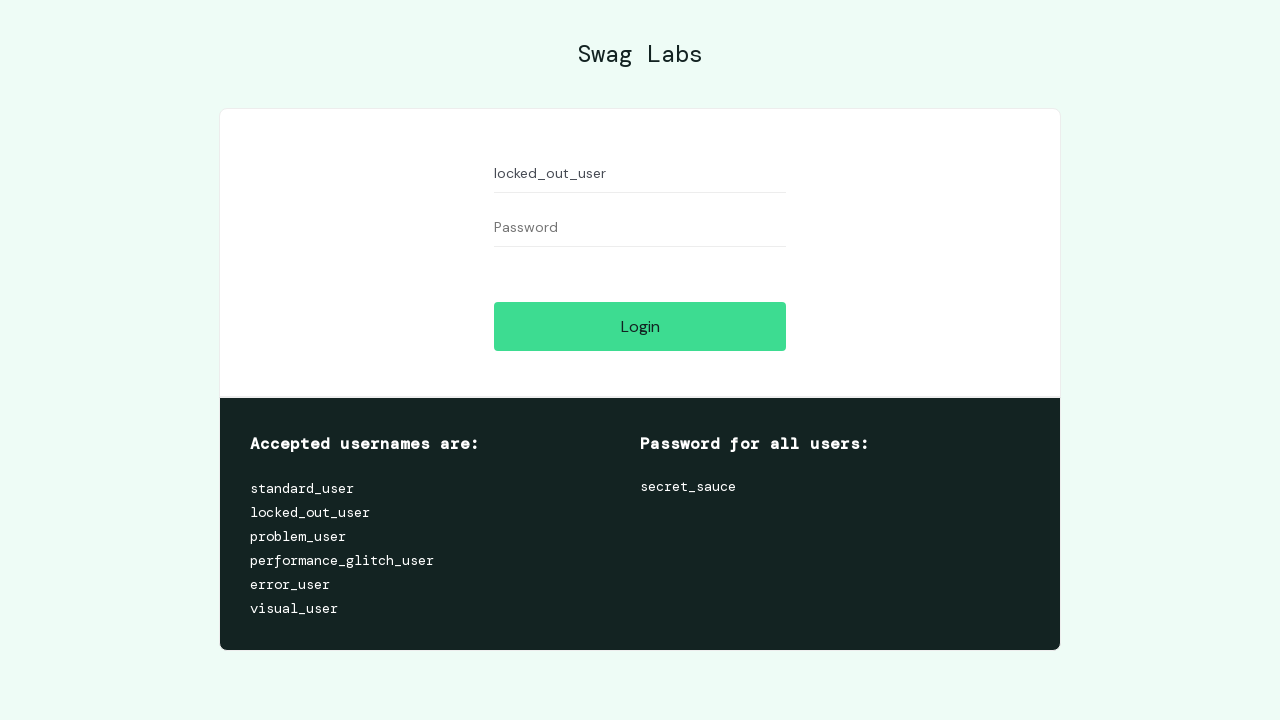

Filled password field with 'secret_sauce' on #password
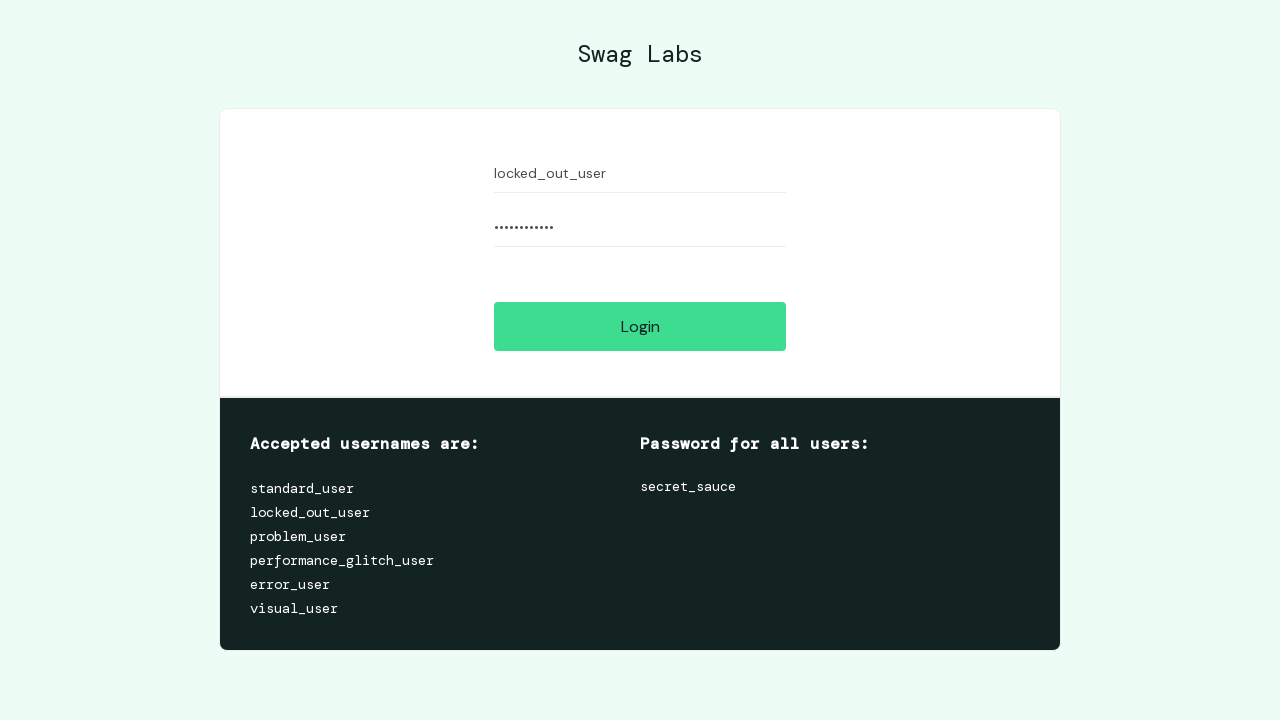

Clicked login button at (640, 326) on #login-button
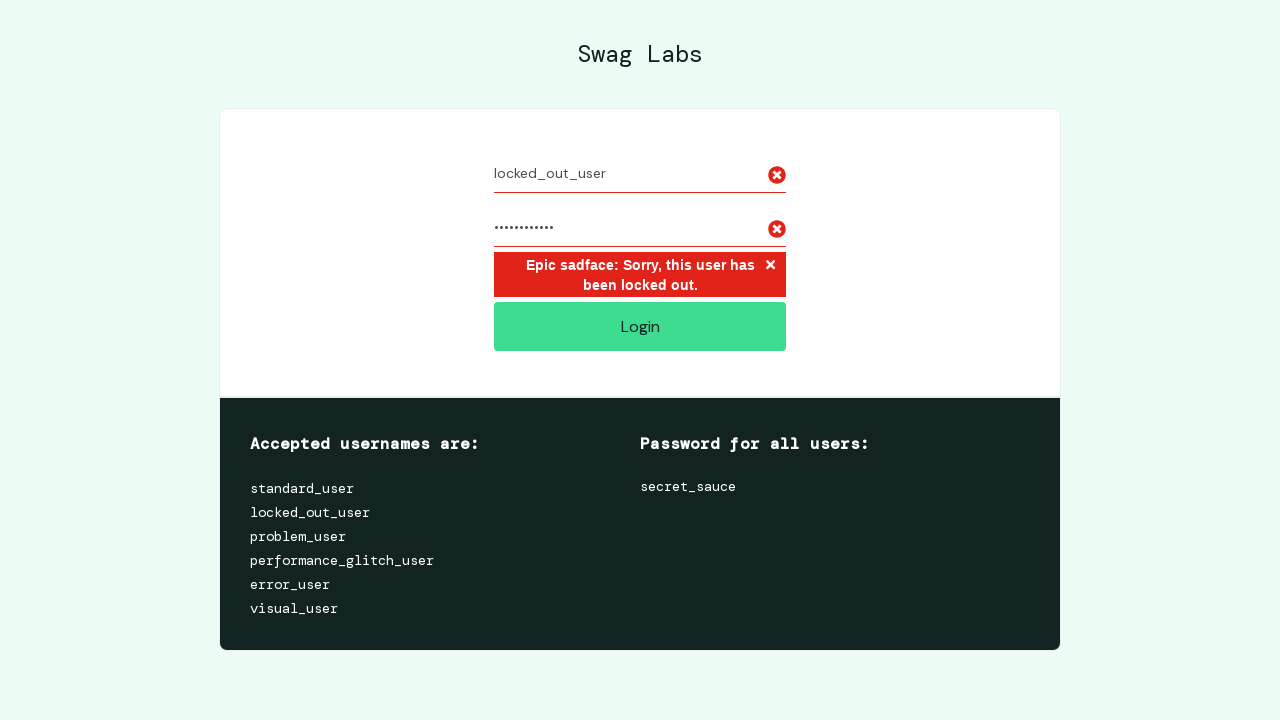

Located error message element
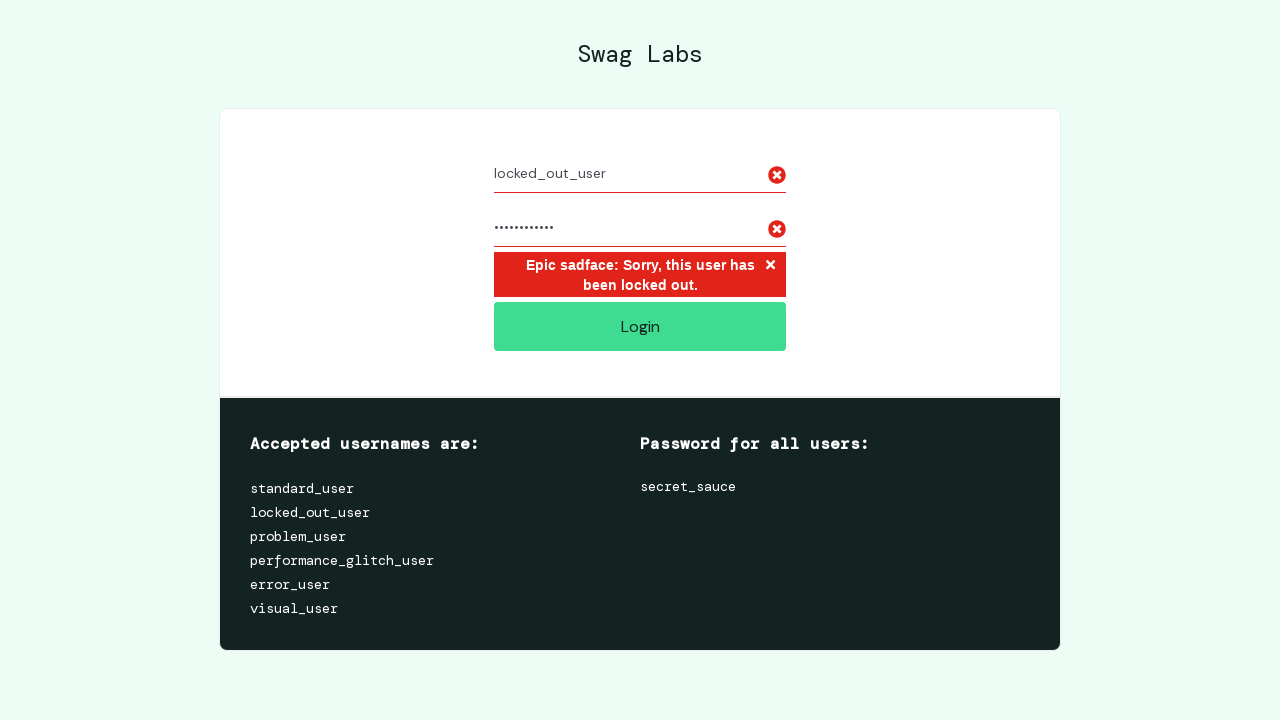

Verified error message: 'Epic sadface: Sorry, this user has been locked out.'
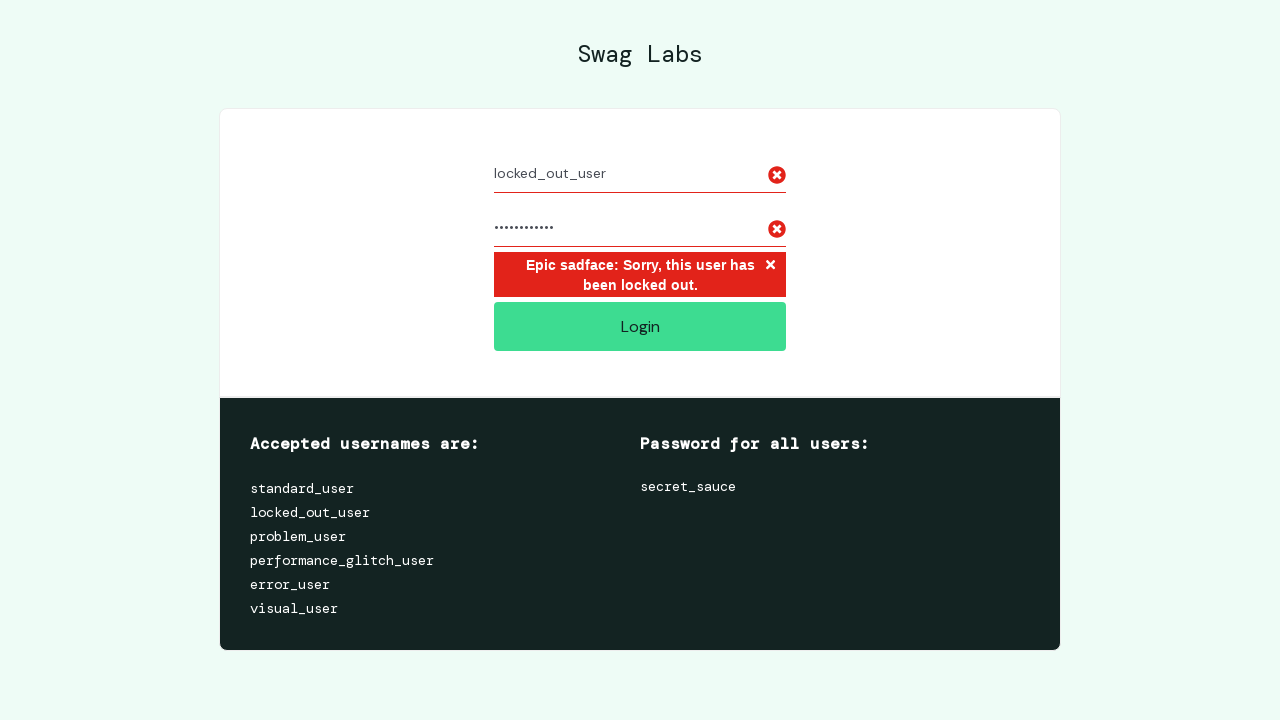

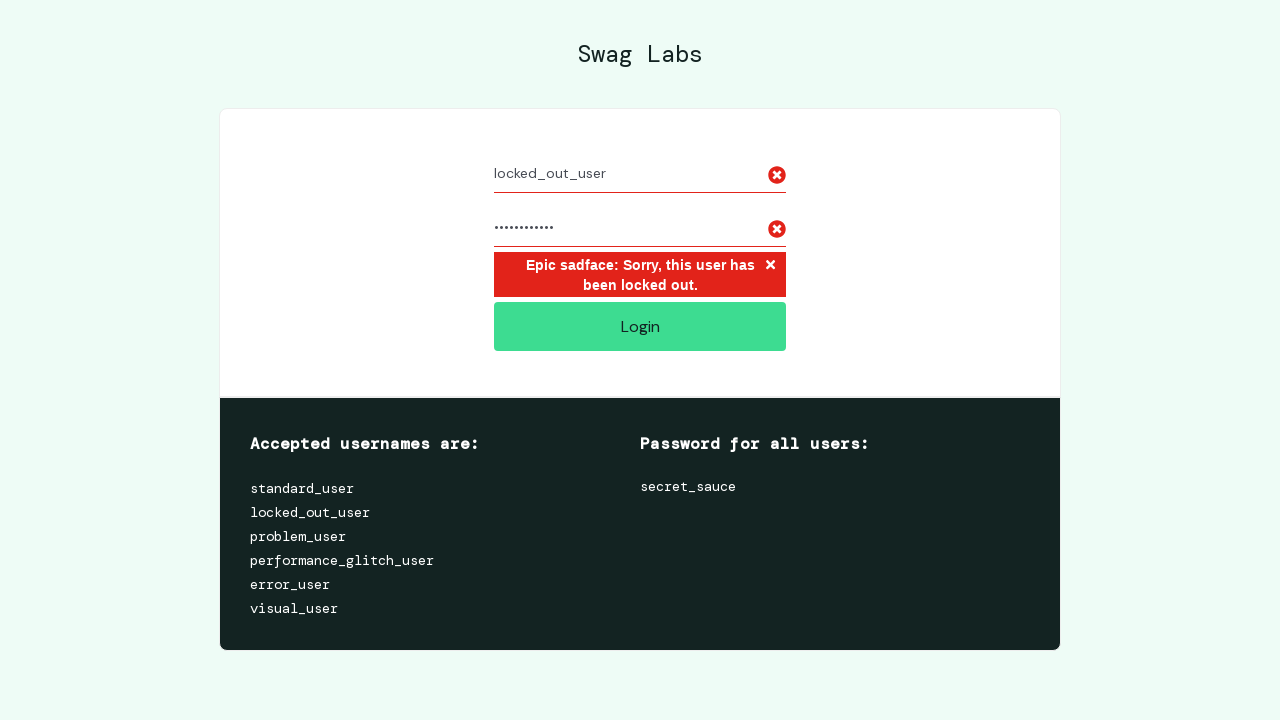